Tests window switching functionality by clicking a link that opens a new window and verifying the browser can switch between windows

Starting URL: http://the-internet.herokuapp.com/windows

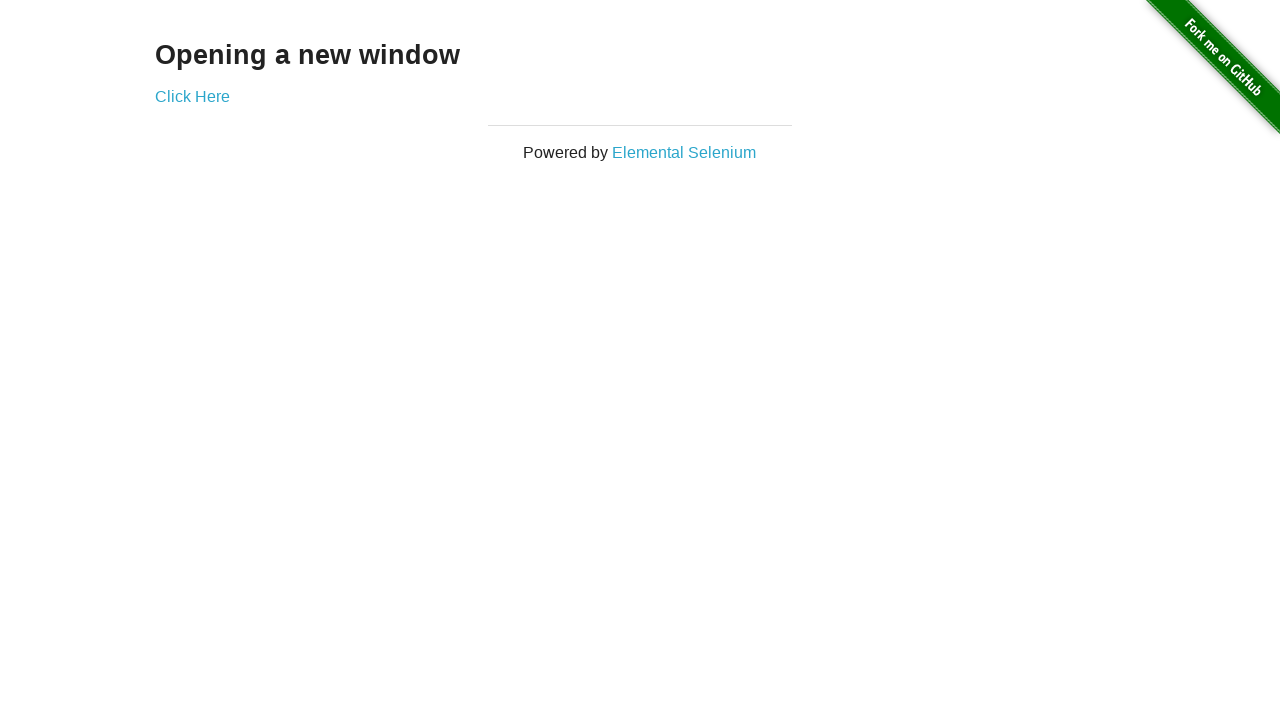

Clicked 'Click Here' link to open new window at (192, 96) on a:has-text('Click Here')
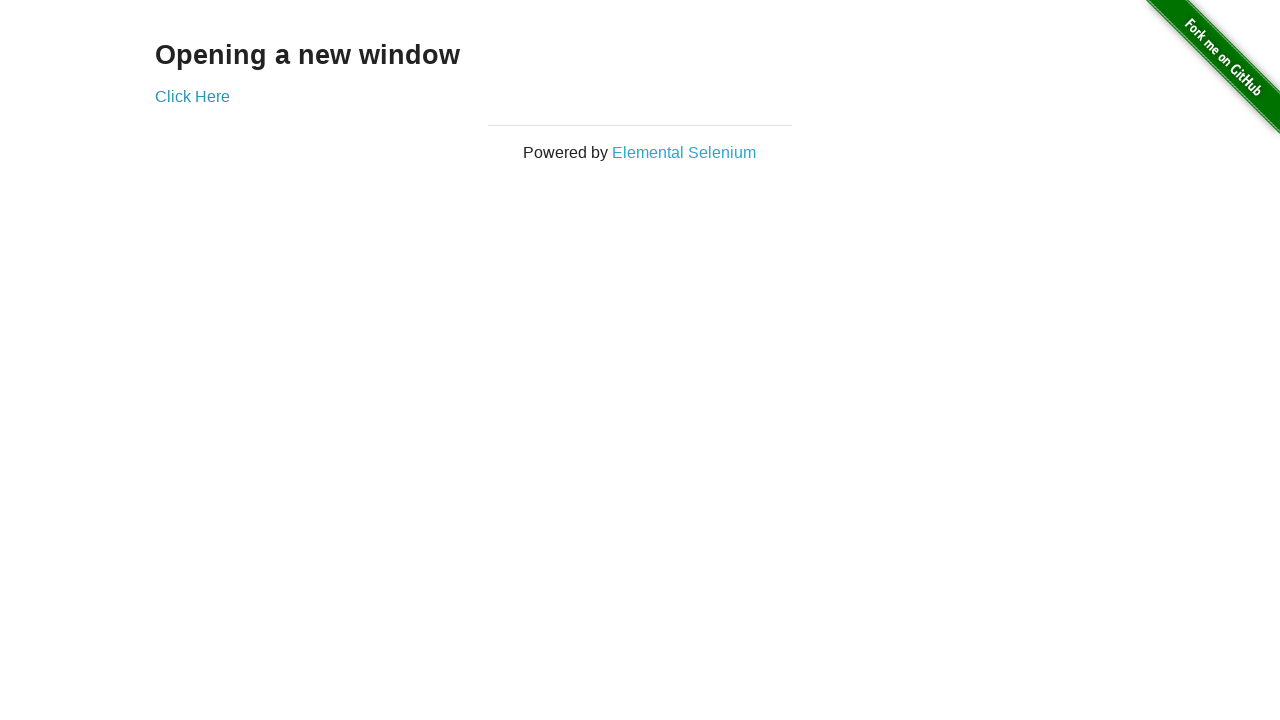

Captured new window reference
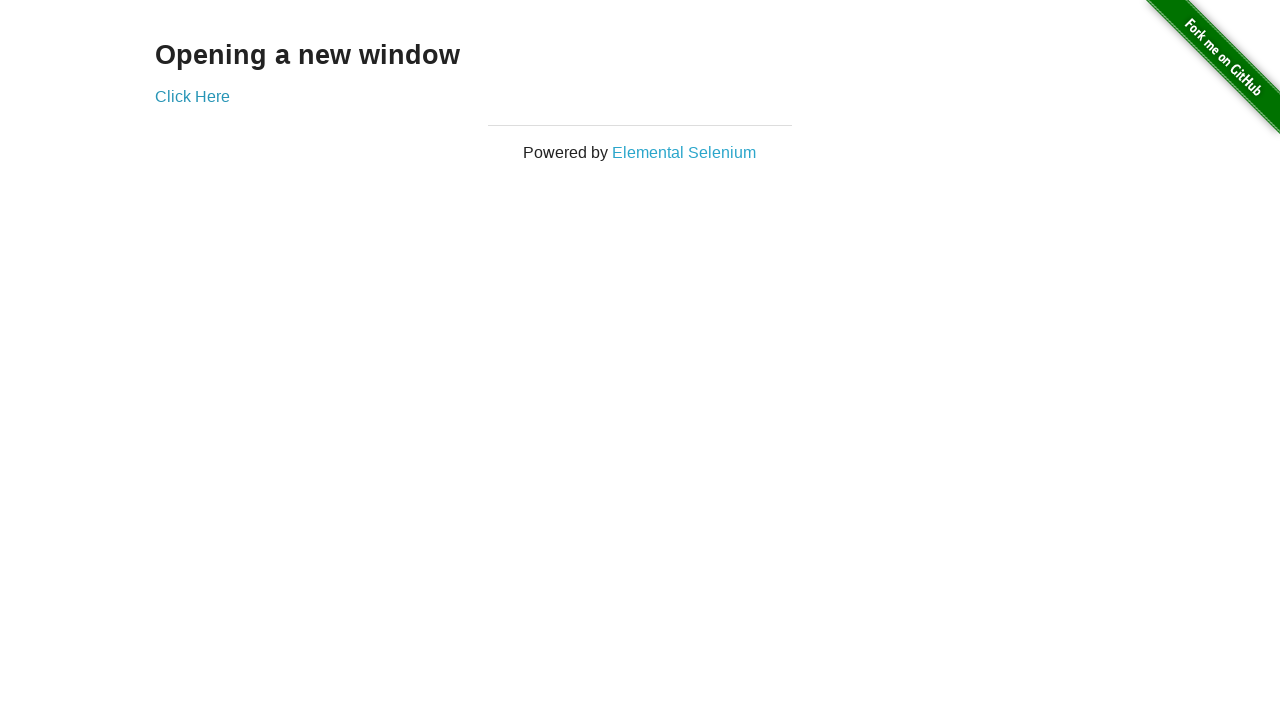

New window loaded successfully
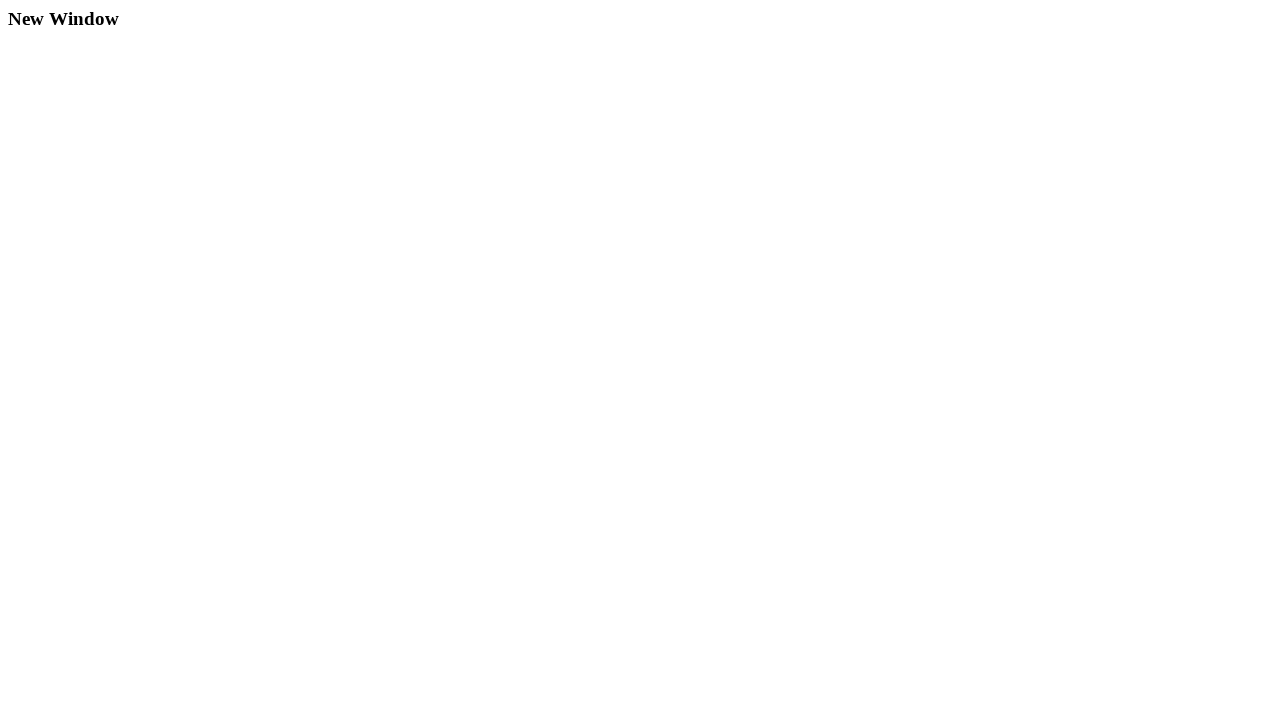

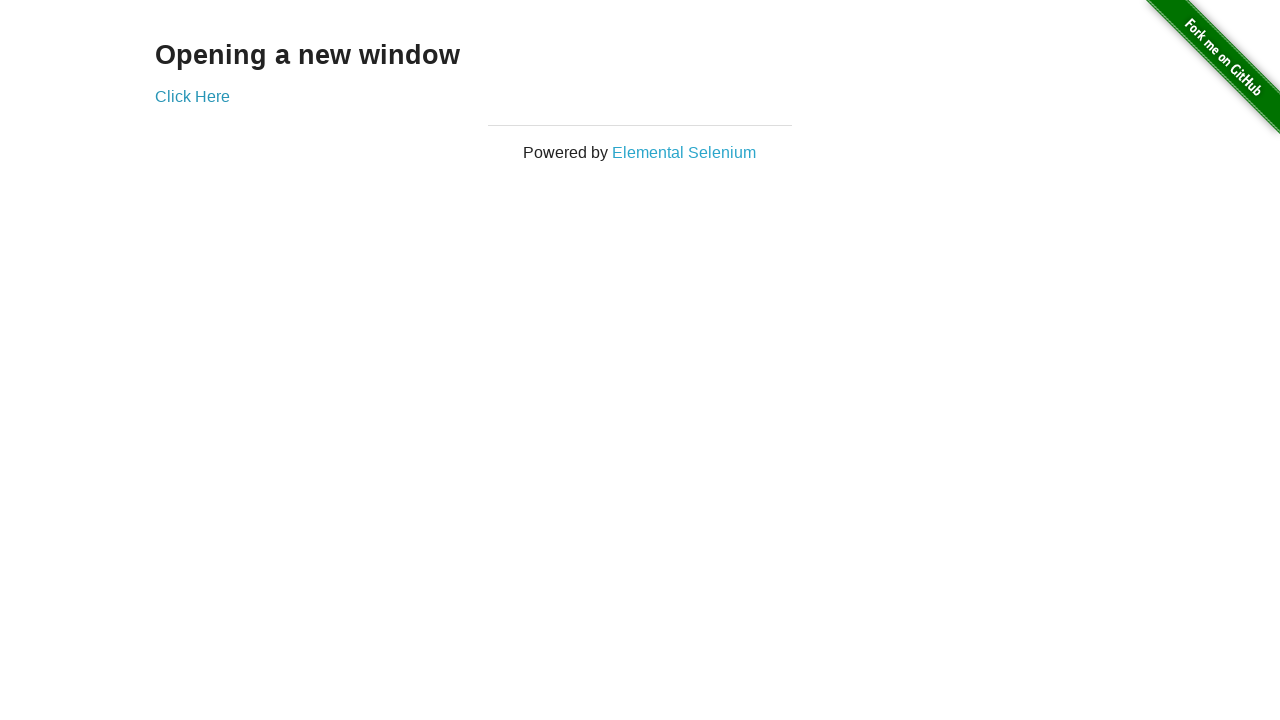